Tests dropdown selection functionality by selecting an option from a select menu

Starting URL: https://demoqa.com/select-menu

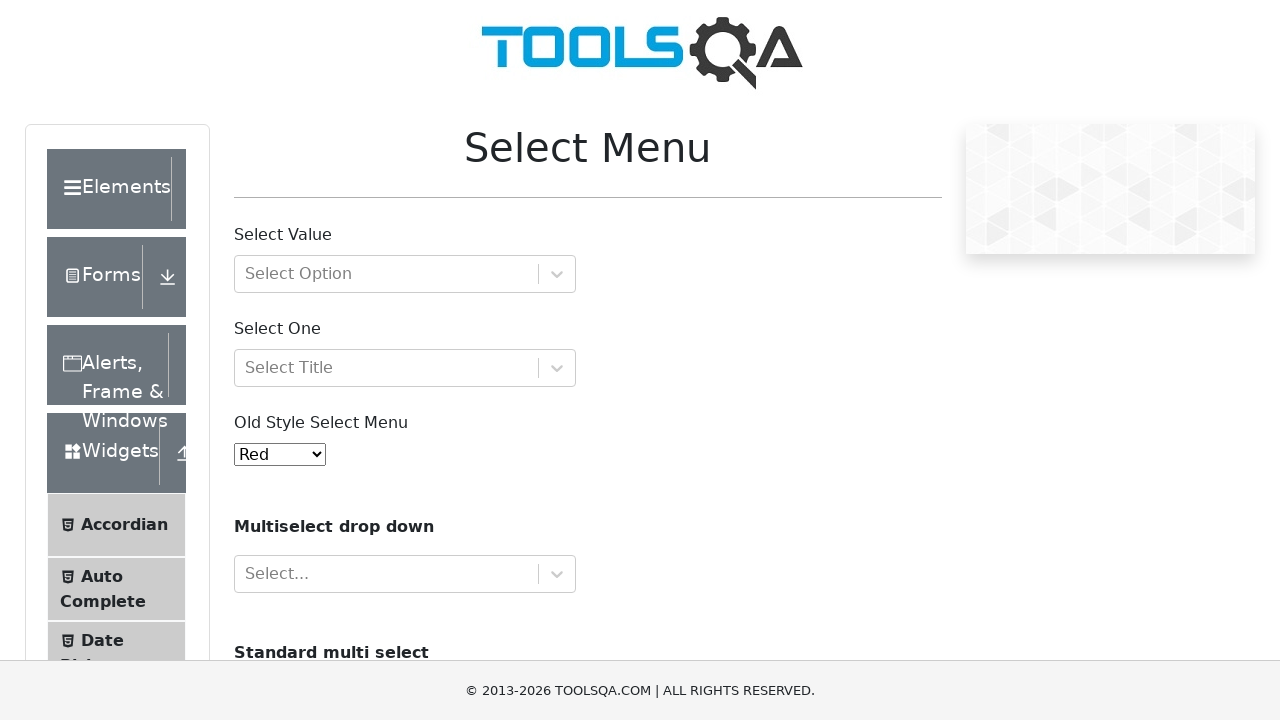

Navigated to select menu demo page
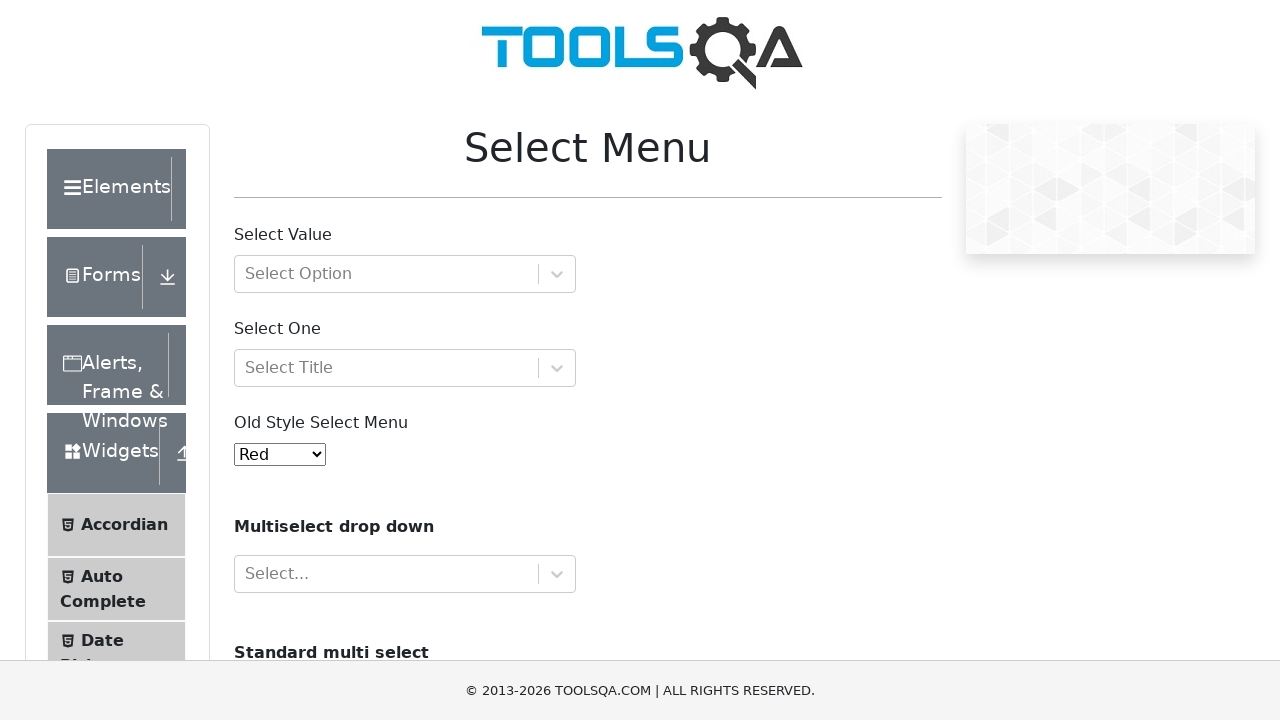

Located select element with id 'oldSelectMenu'
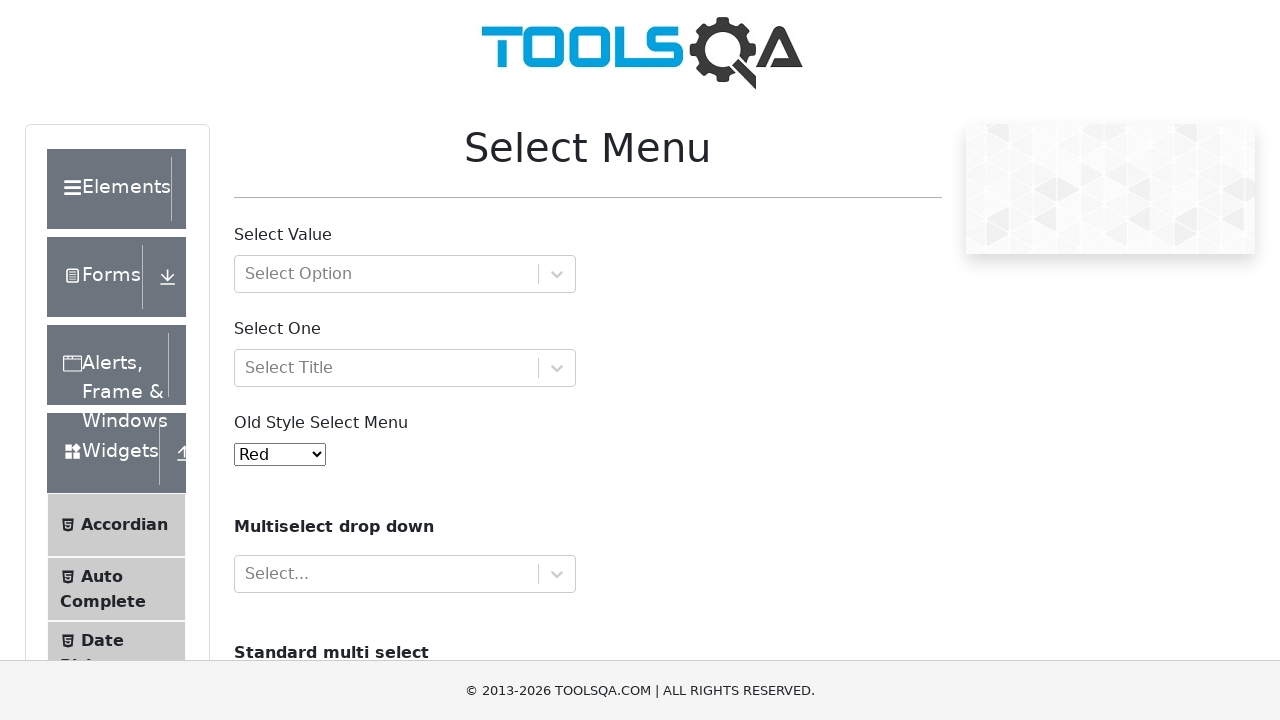

Selected option at index 1 from dropdown menu on select#oldSelectMenu
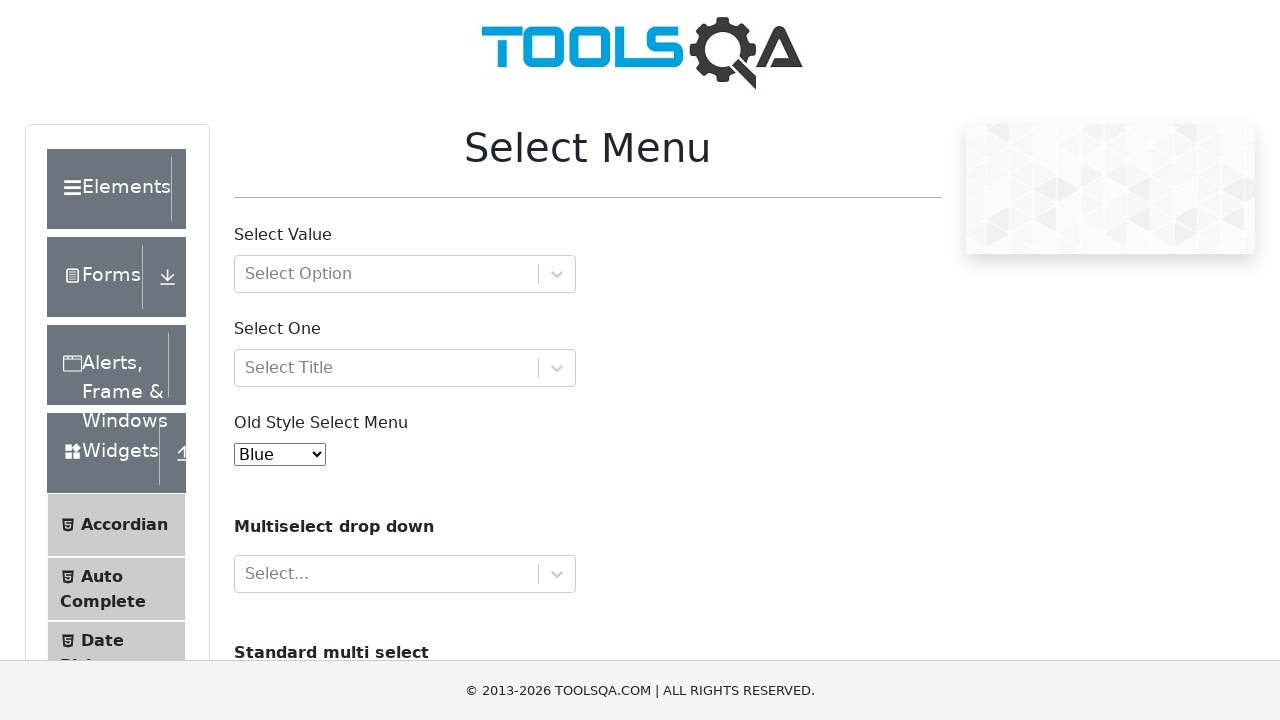

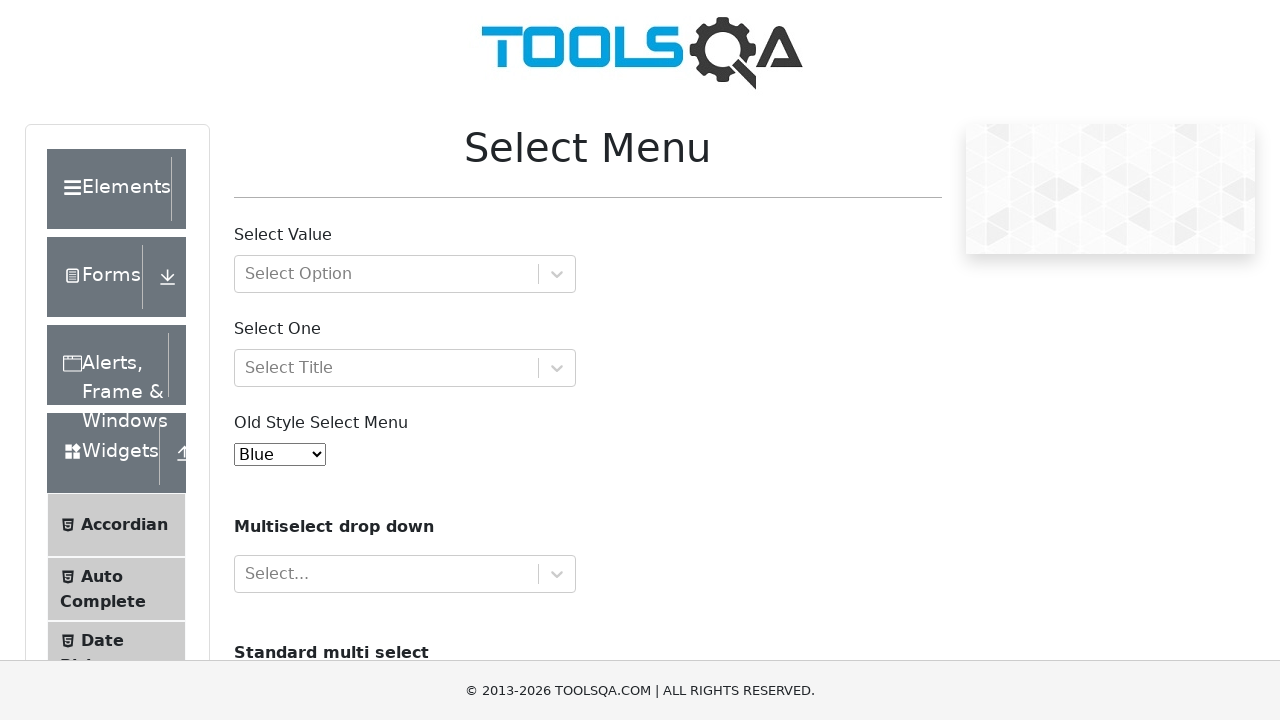